Tests searching for "gyro" food and verifying "No results found" popup appears

Starting URL: https://d3n9iqvbhzuqoh.cloudfront.net/

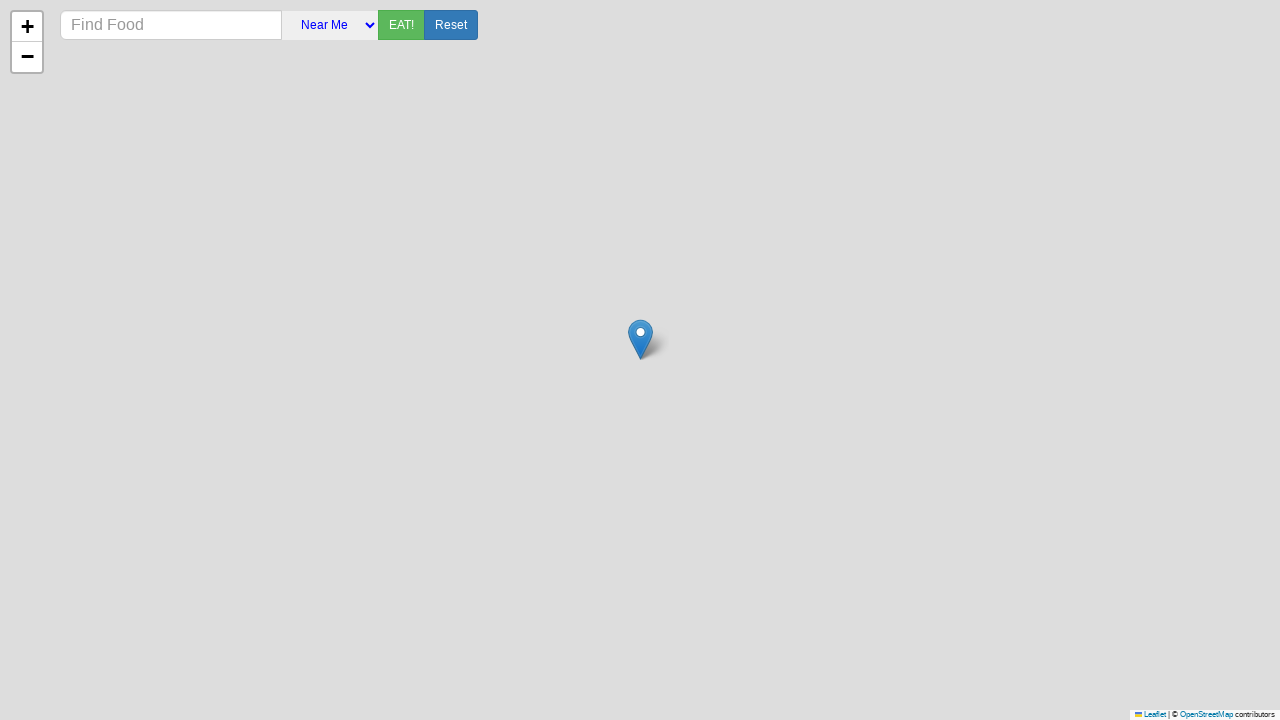

Map container loaded
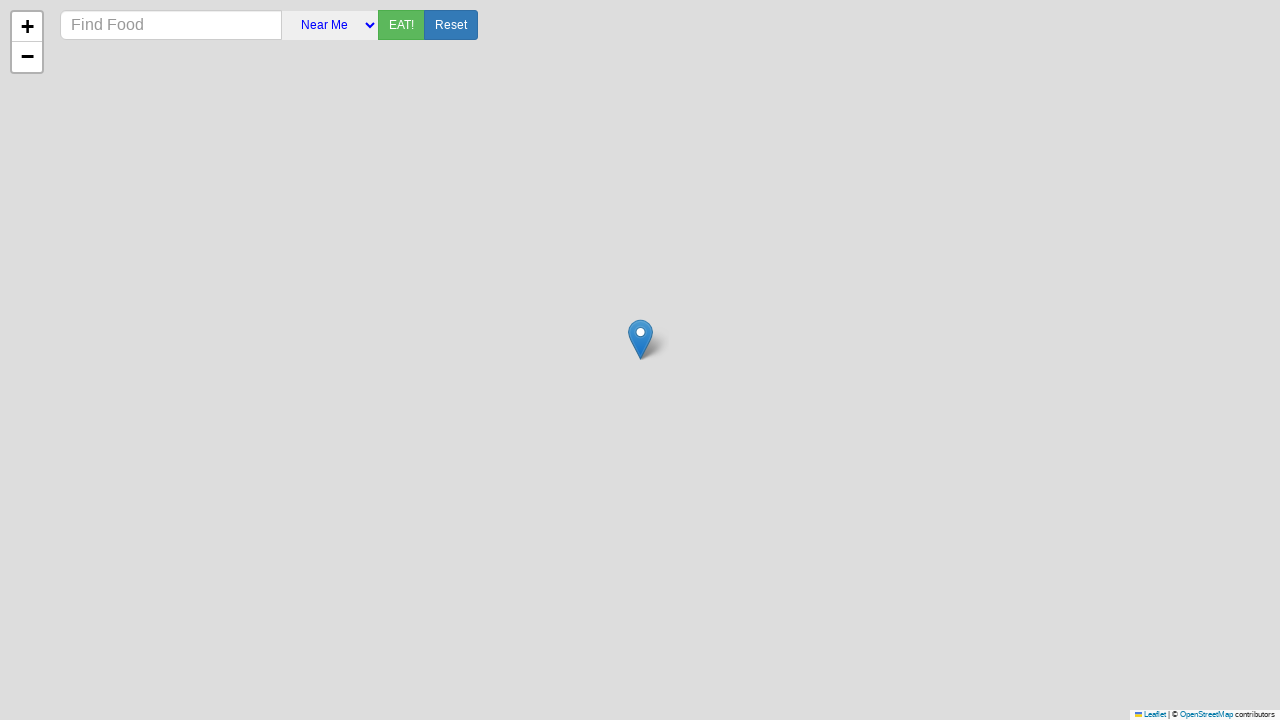

Typed 'gyro' into Find Food input field on input[placeholder*="Find"], input[type="text"]
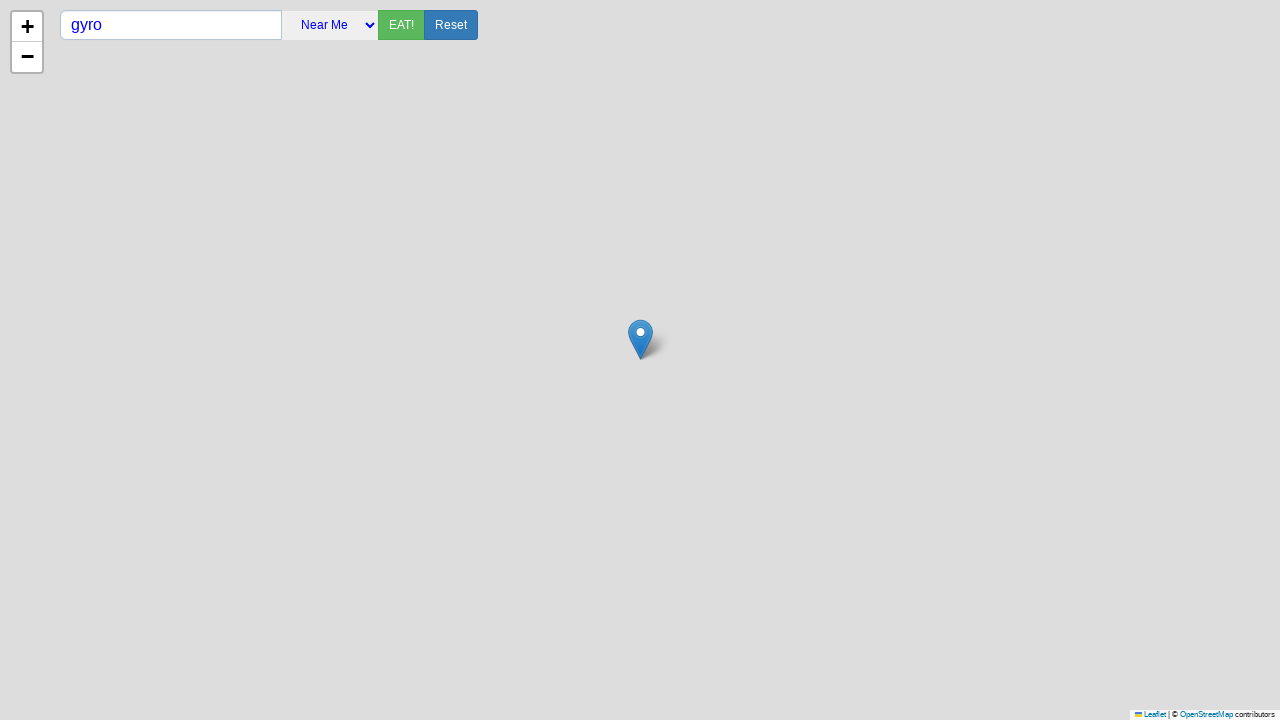

Clicked EAT! button to search for gyro at (401, 25) on button:has-text("EAT!")
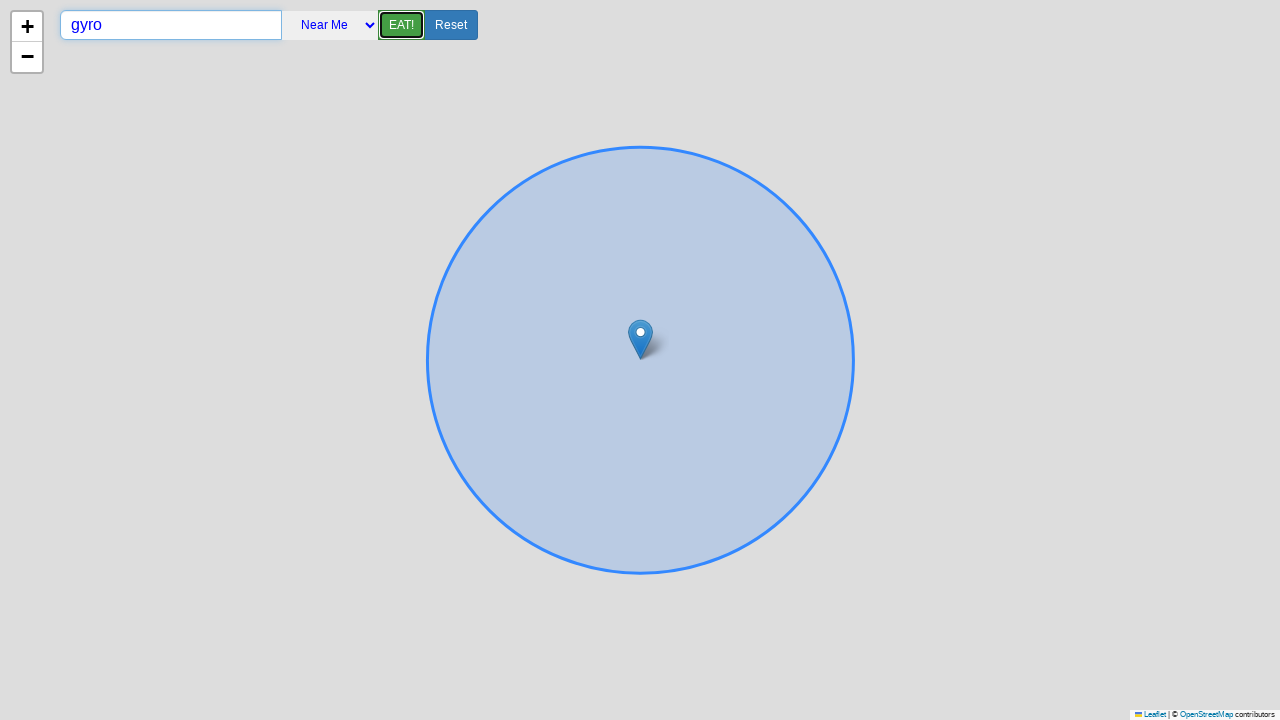

Popup appeared on map
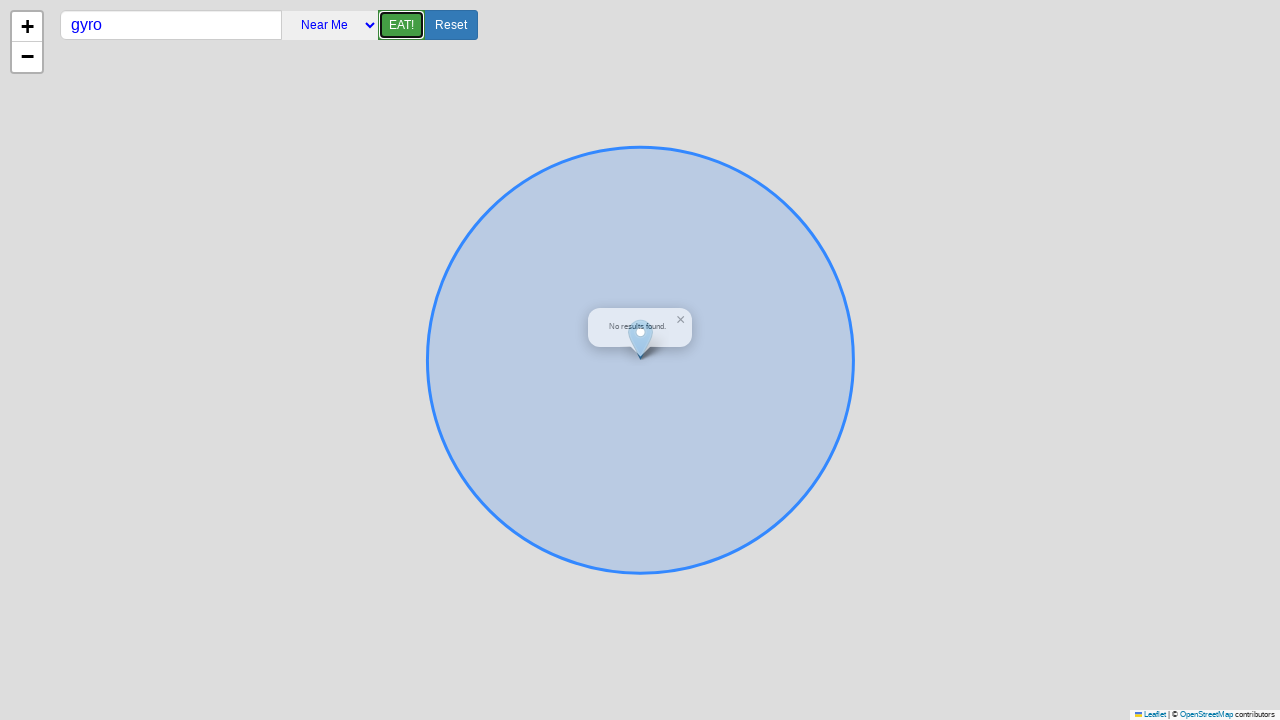

Verified 'No results found' message is displayed in popup
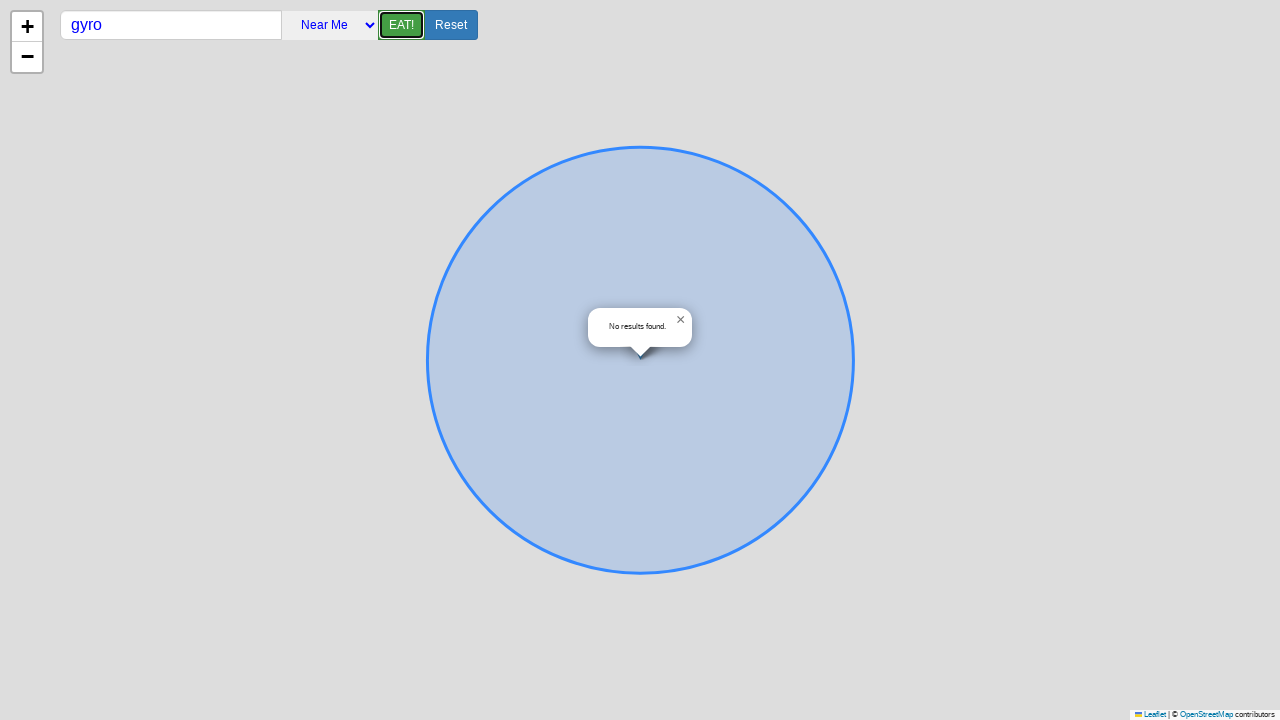

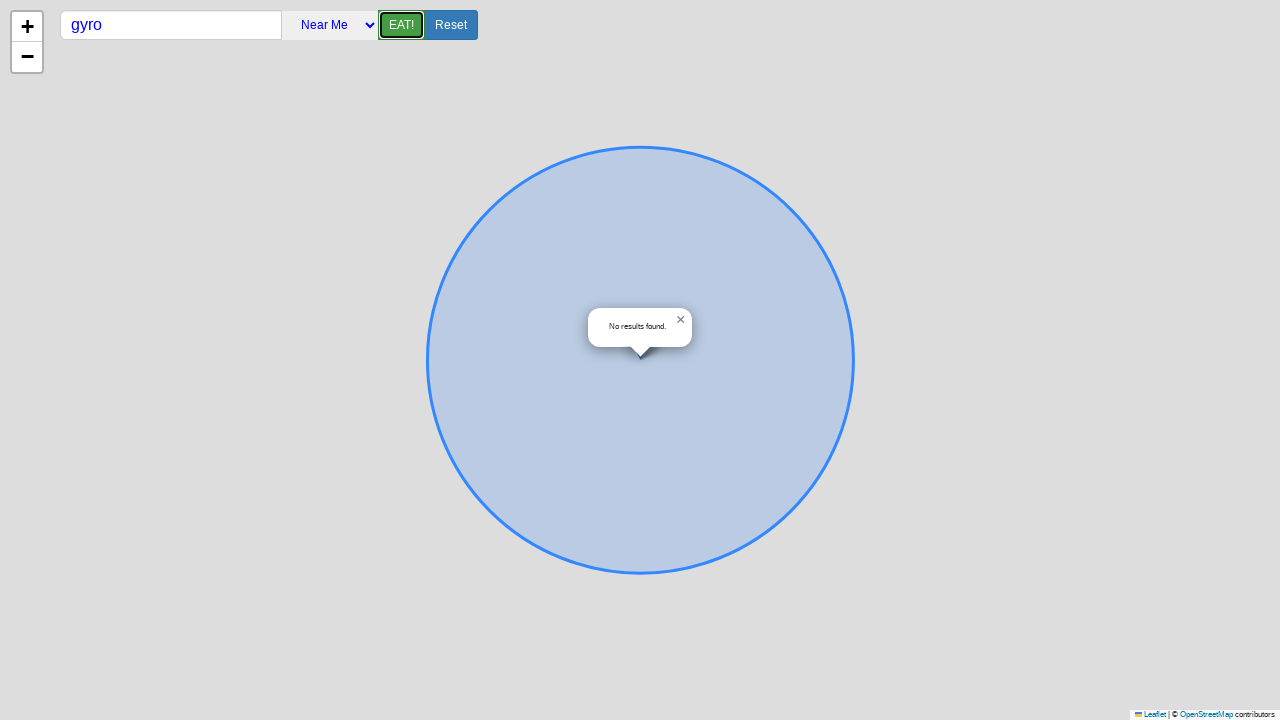